Tests dynamic loading Example 1 by clicking the Start button and verifying that "Hello World!" text appears after loading completes.

Starting URL: https://the-internet.herokuapp.com/dynamic_loading/1

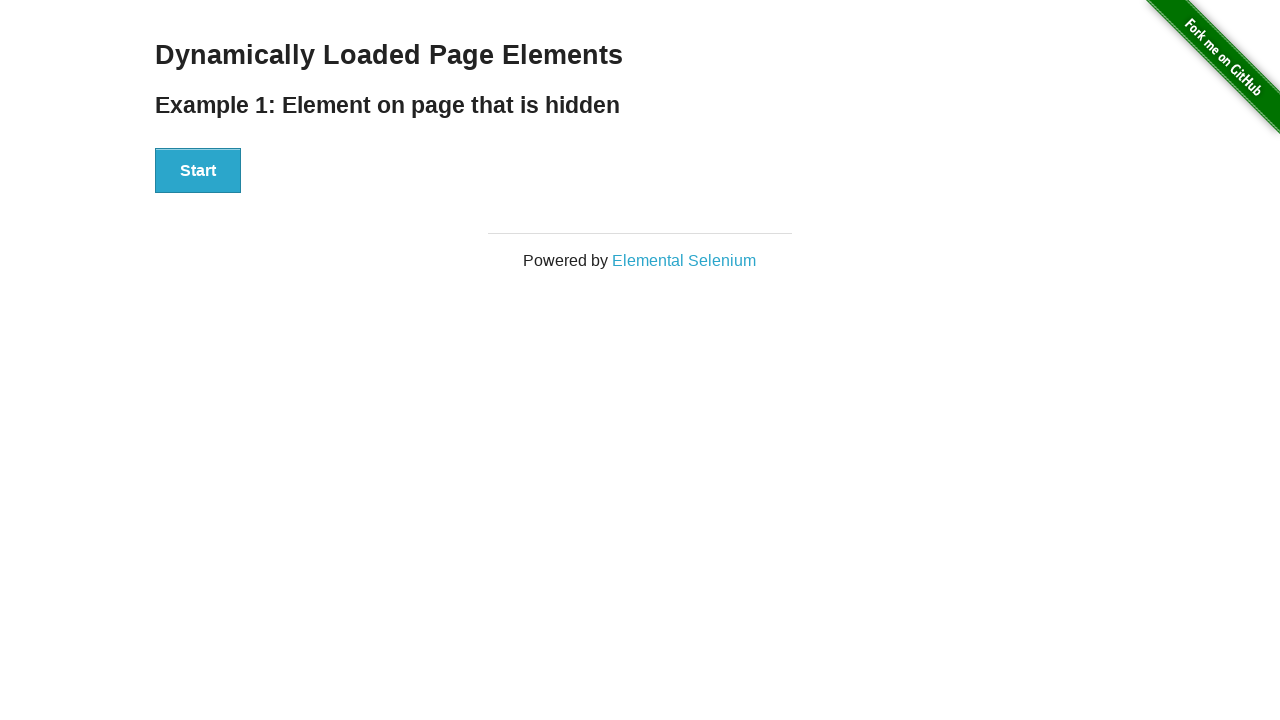

Clicked Start button to initiate dynamic loading at (198, 171) on button:has-text('Start')
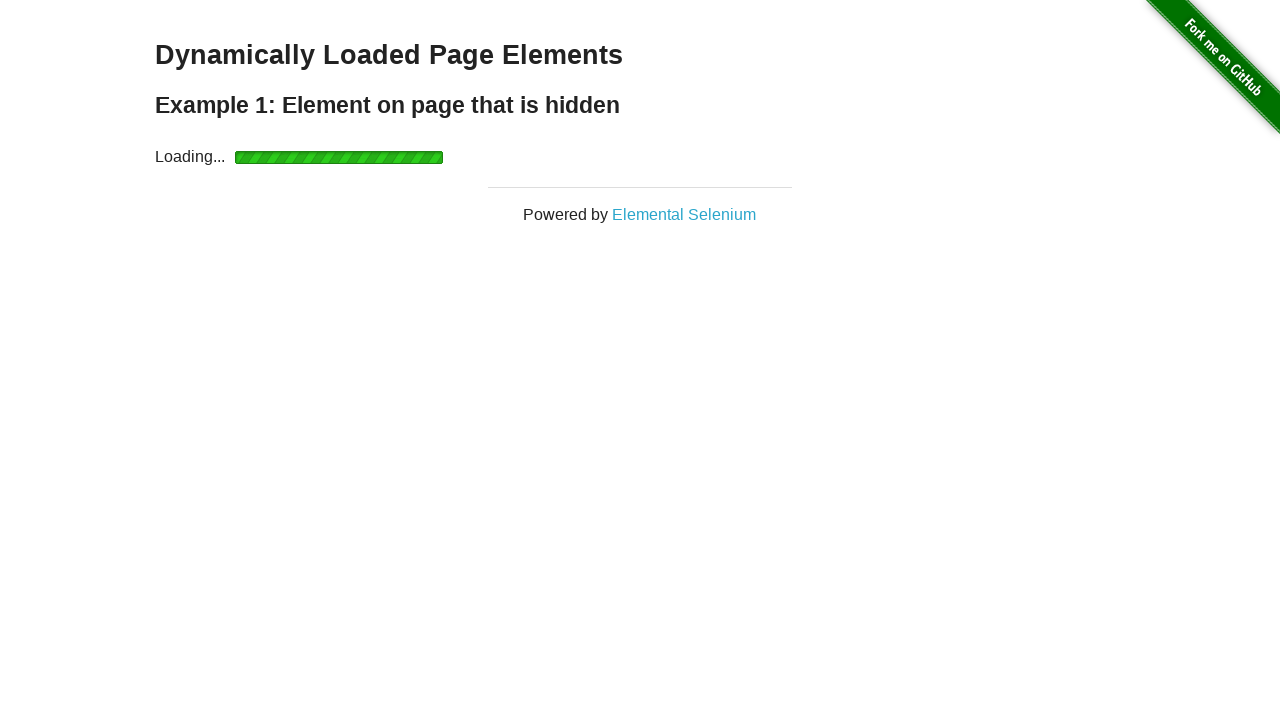

Loading completed and finish element appeared
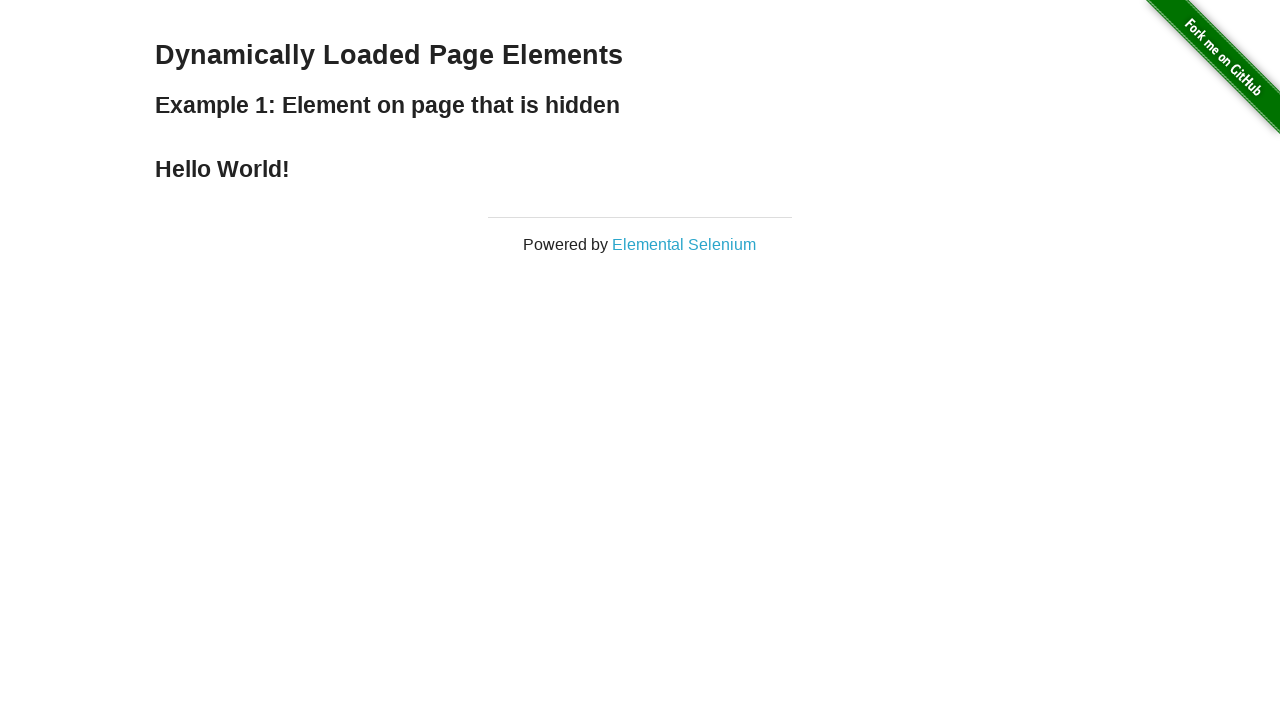

Retrieved result text from finish element
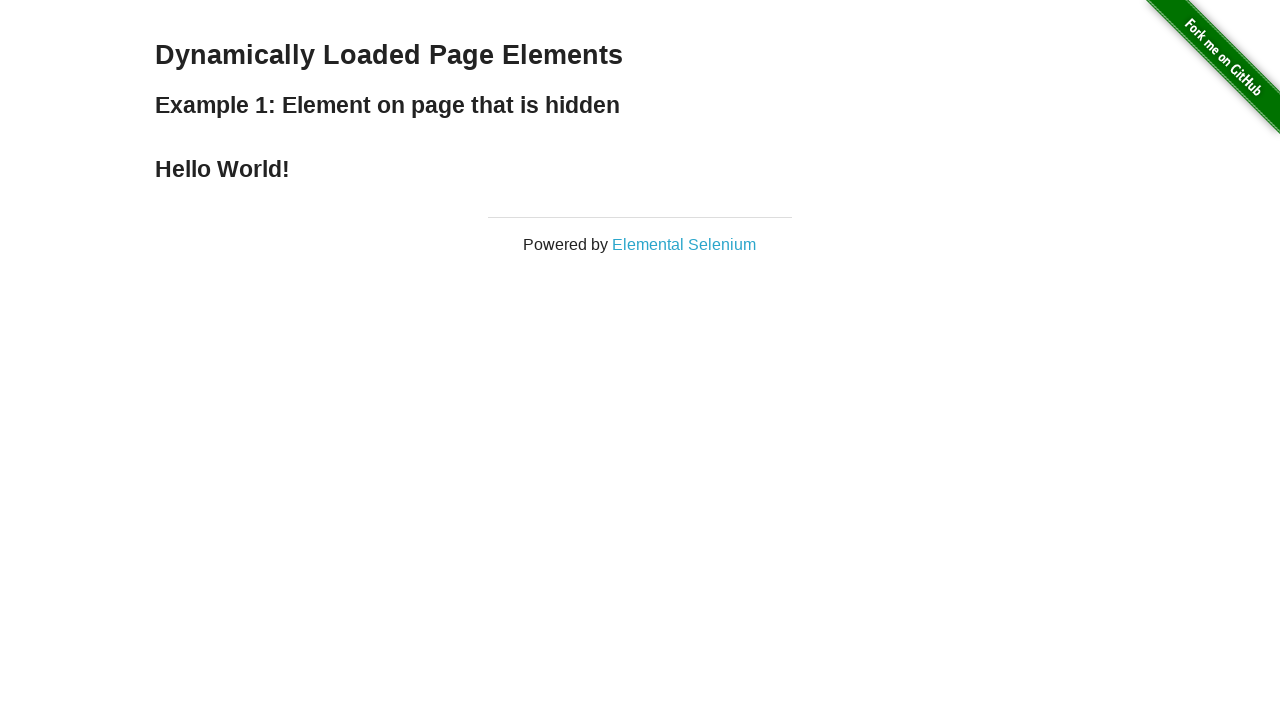

Assertion passed: 'Hello World!' text is displayed
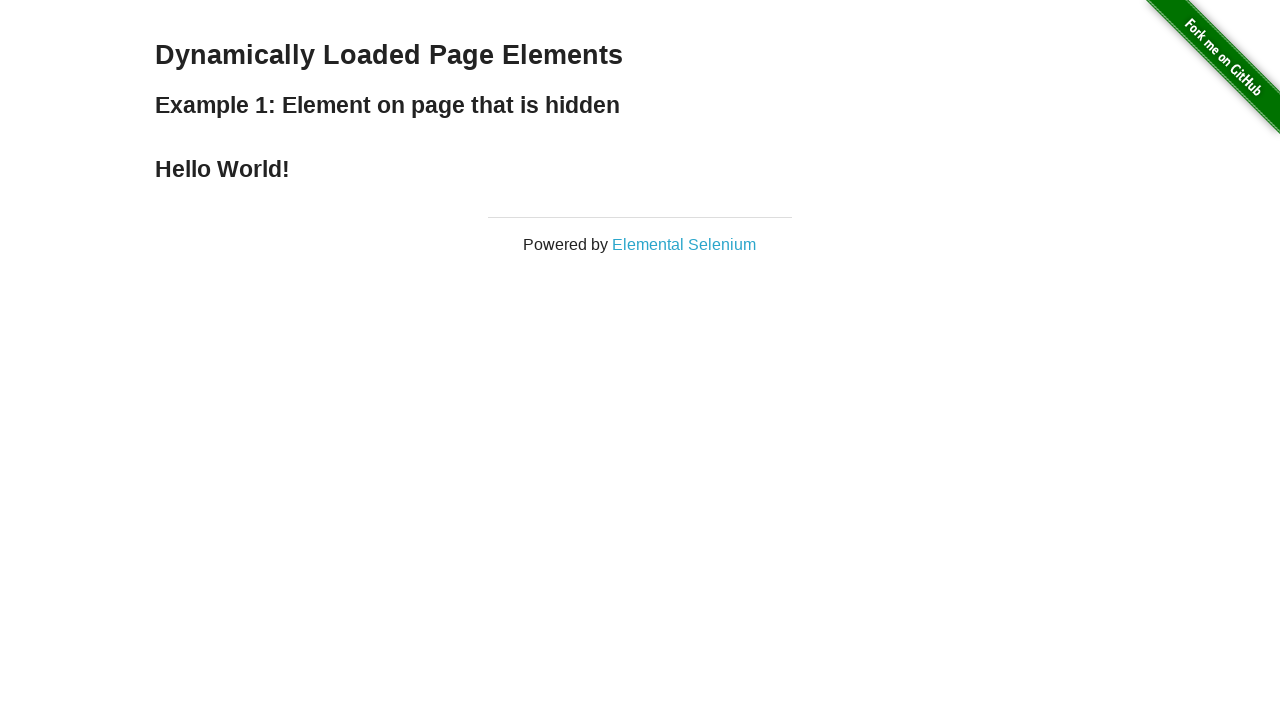

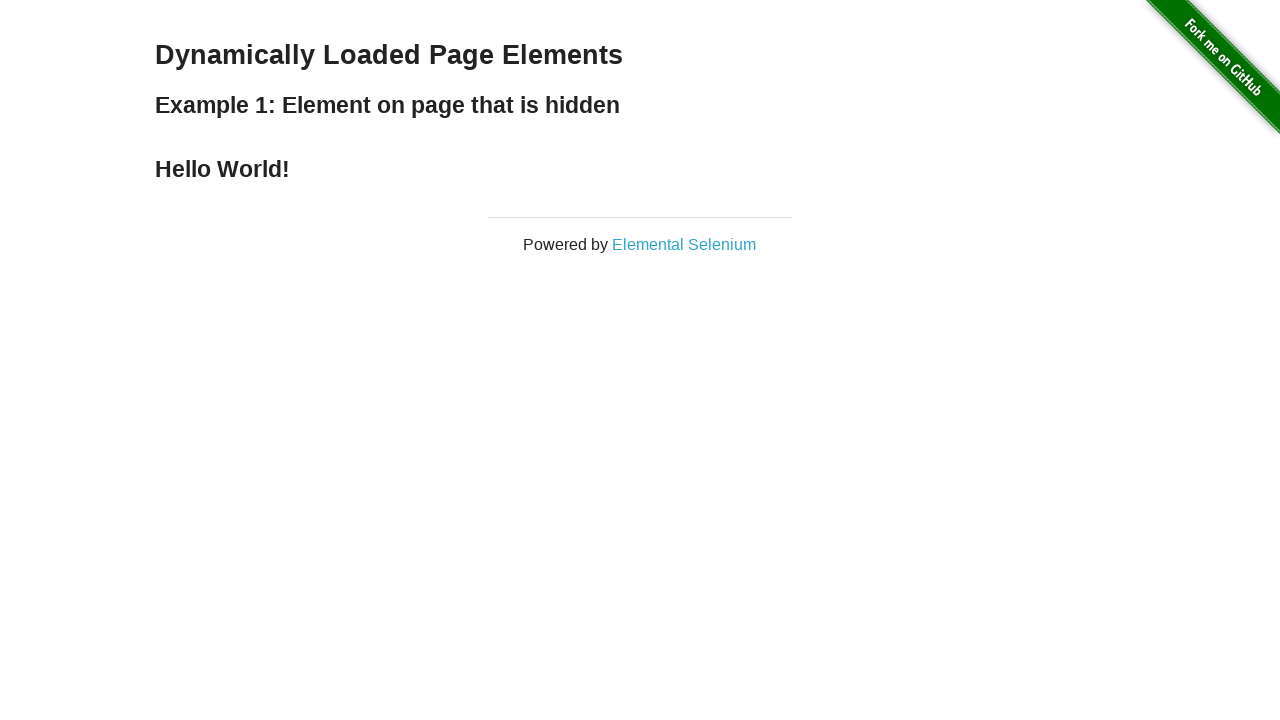